Tests right-click (context menu) functionality by performing a context click on a button element on the jQuery contextMenu demo page.

Starting URL: http://swisnl.github.io/jQuery-contextMenu/demo.html

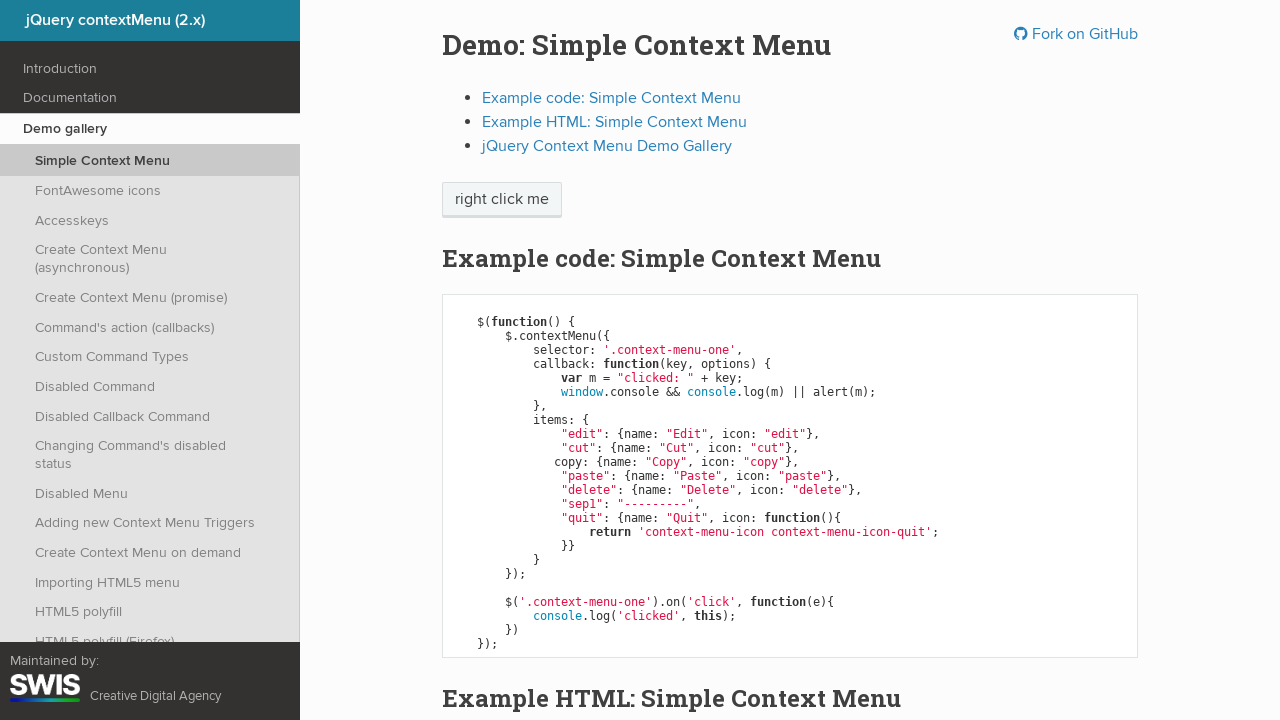

Located right-click button element
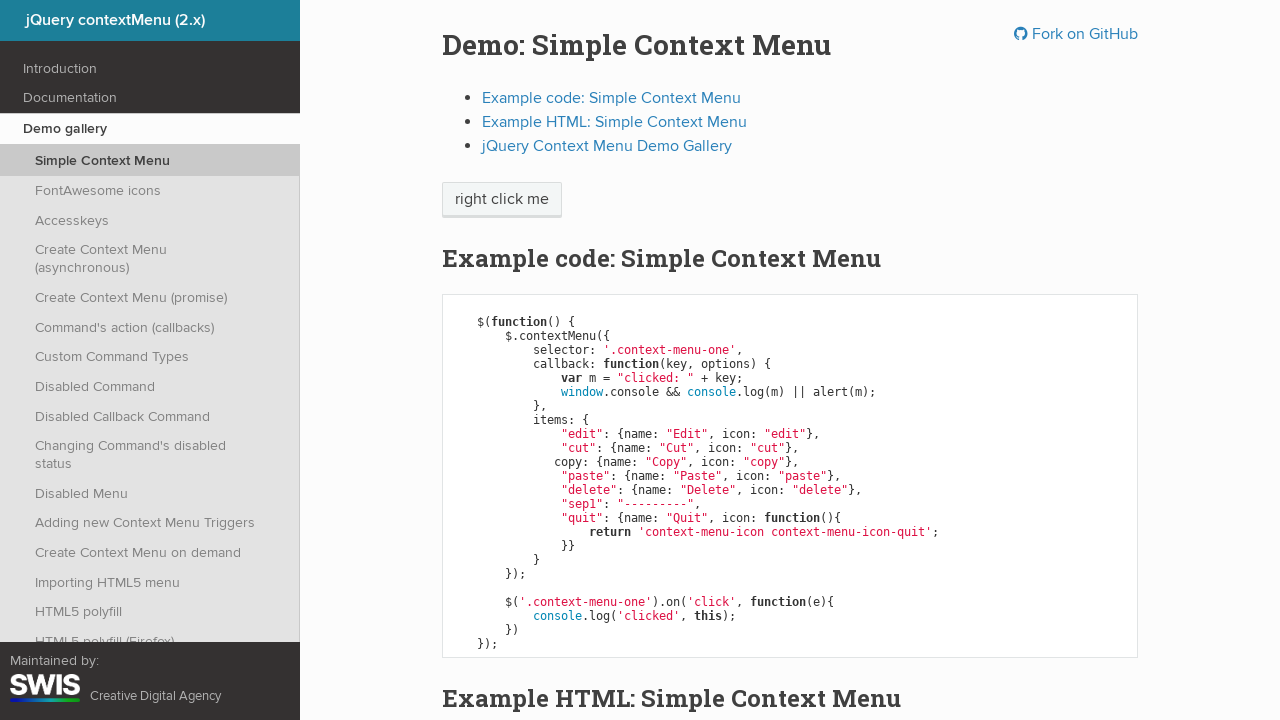

Right-click button element is now visible
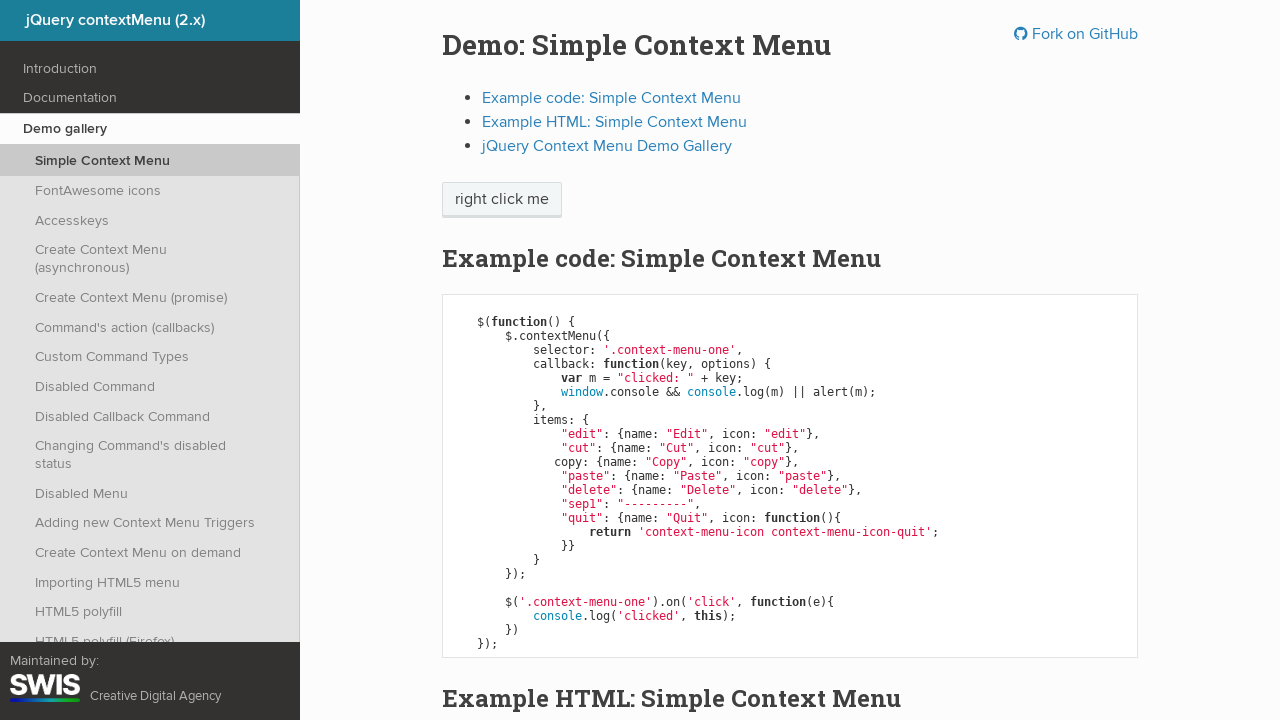

Performed right-click on button element at (502, 200) on xpath=//html/body/div/section/div/div/div/p/span
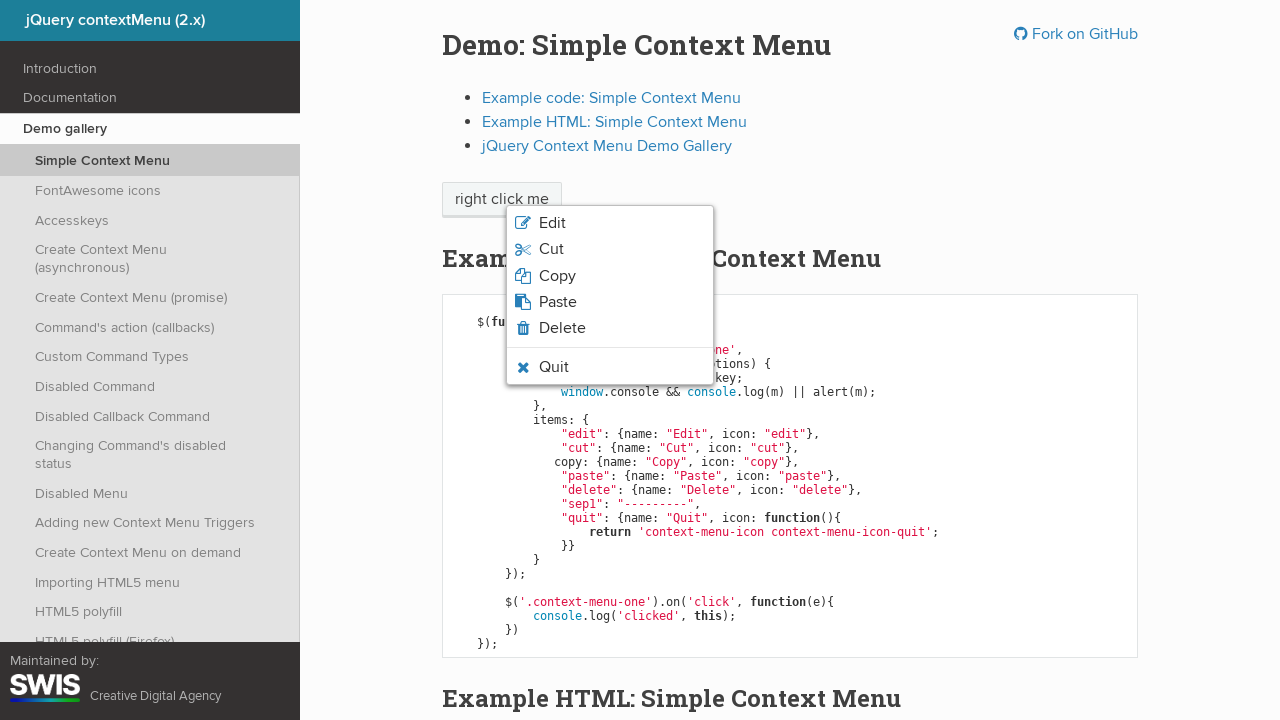

Context menu appeared on screen
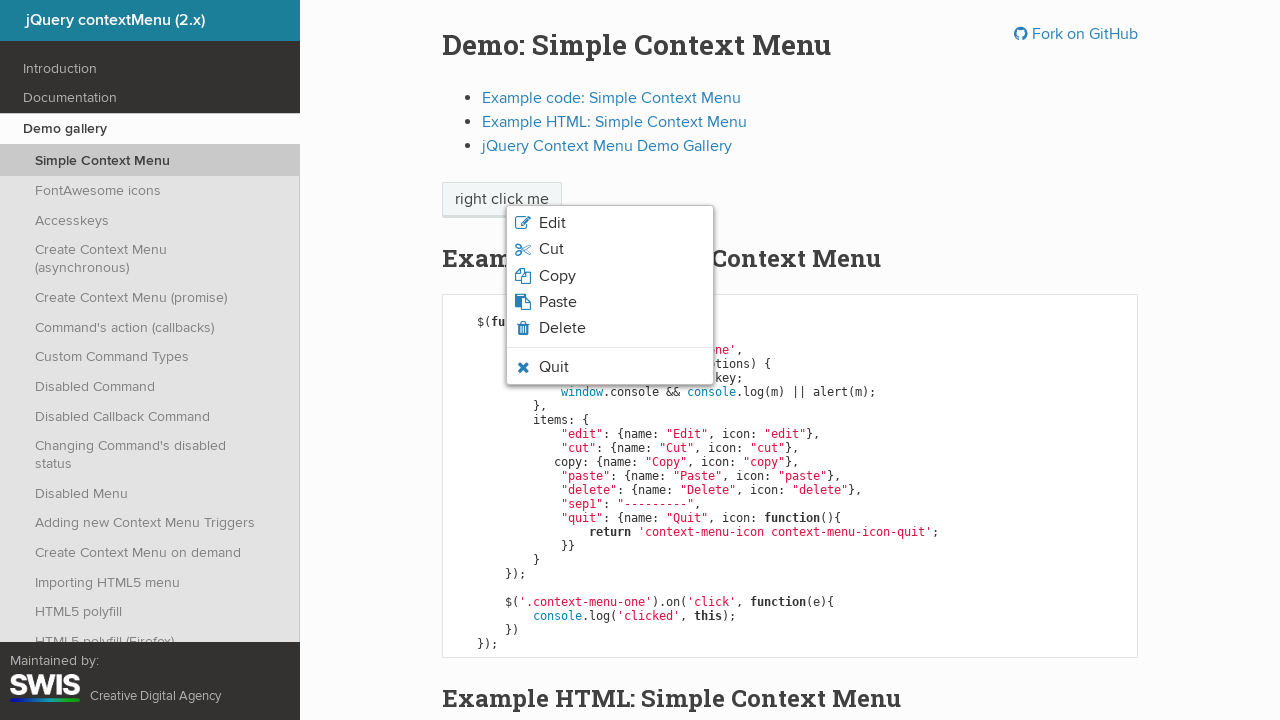

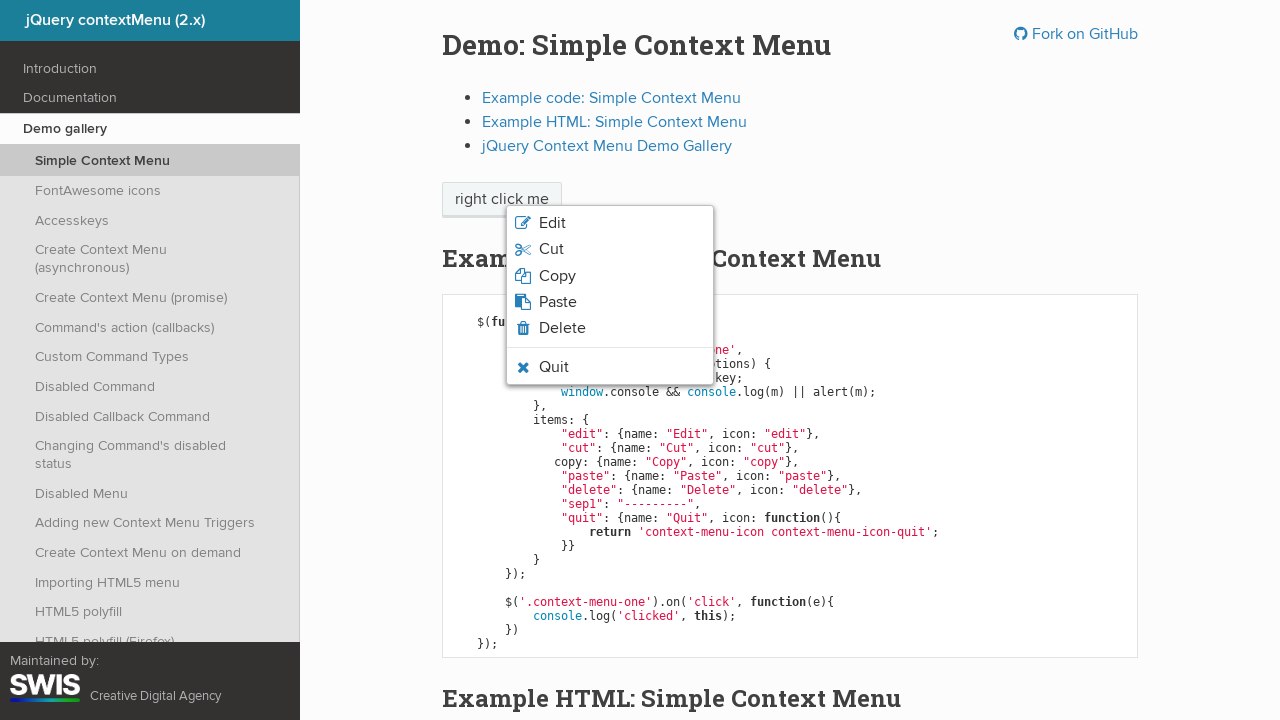